Tests the "Become A MERN Store Seller" form submission by filling in seller details including name, email, phone number, business brand, and business description, then clicking submit.

Starting URL: https://shopdemo-alex-hot.koyeb.app/sell

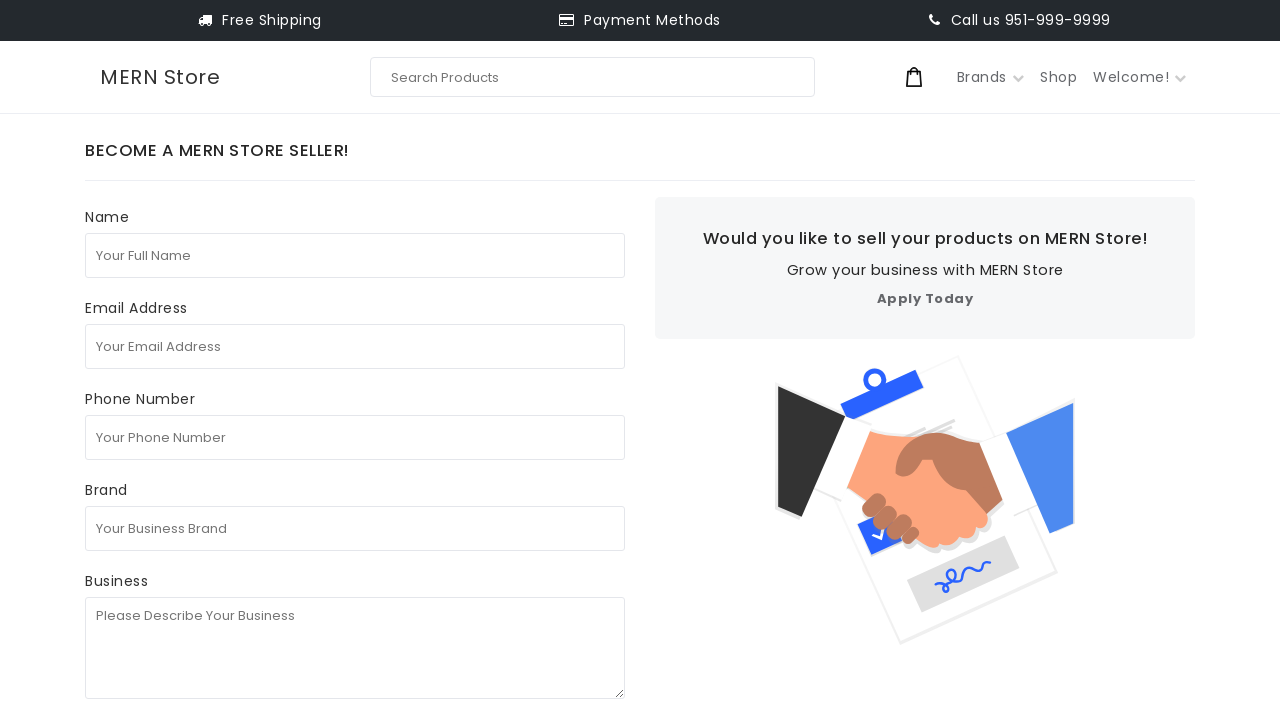

Filled seller's full name field with 'test seller' on internal:attr=[placeholder="Your Full Name"i]
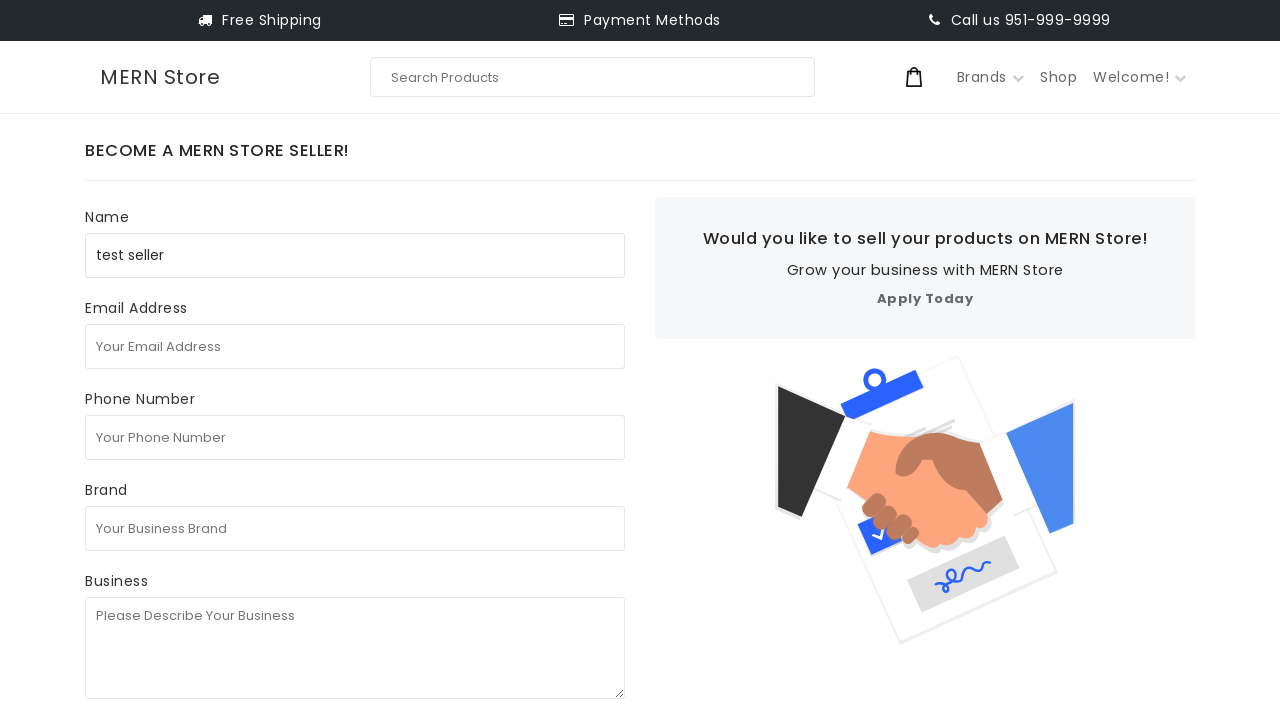

Filled email address field with 'testseller8472@gmail.com' on internal:attr=[placeholder="Your Email Address"i]
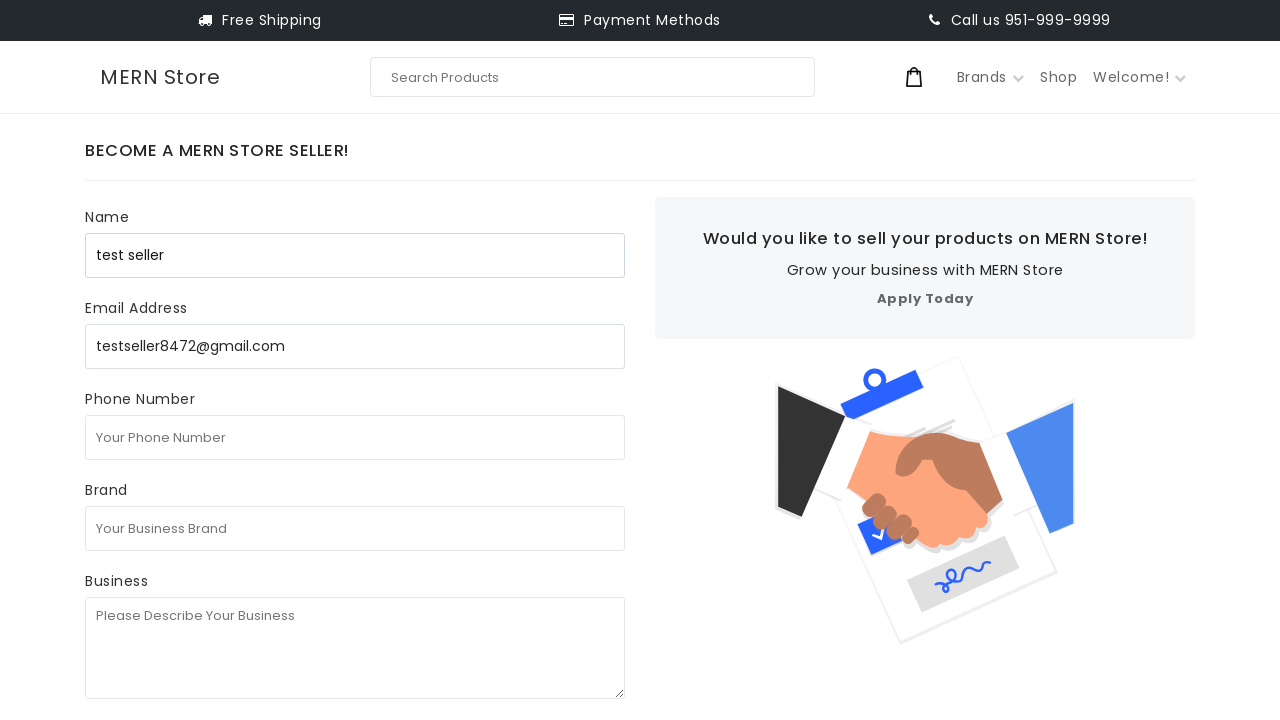

Filled phone number field with '1231231231' on internal:attr=[placeholder="Your Phone Number"i]
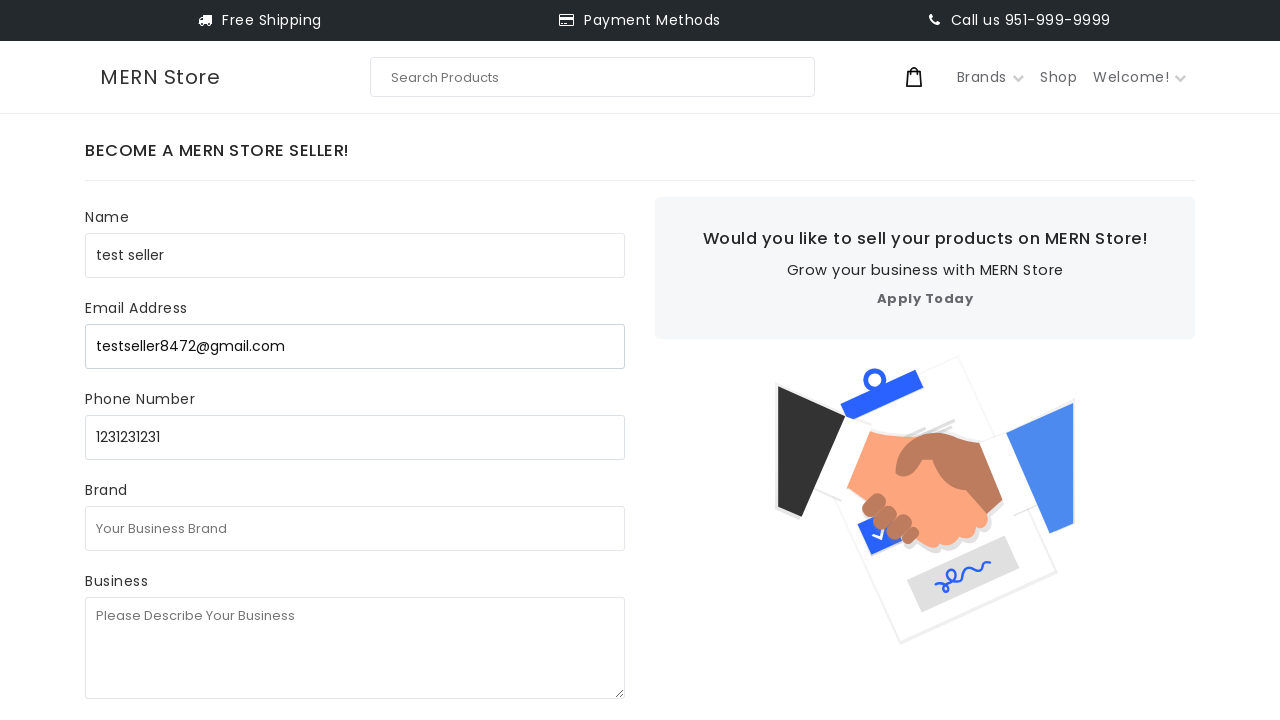

Filled business brand field with 'test business' on internal:attr=[placeholder="Your Business Brand"i]
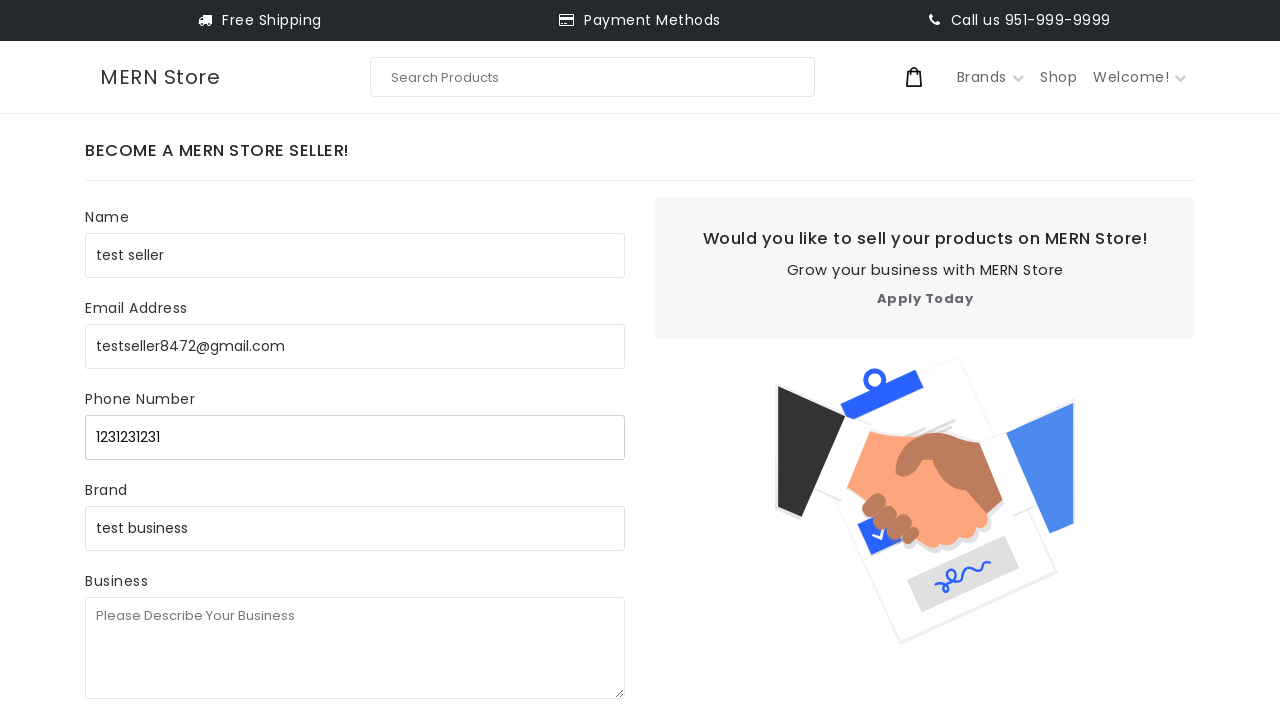

Filled business description field with 'test test testc' on internal:attr=[placeholder="Please Describe Your Business"i]
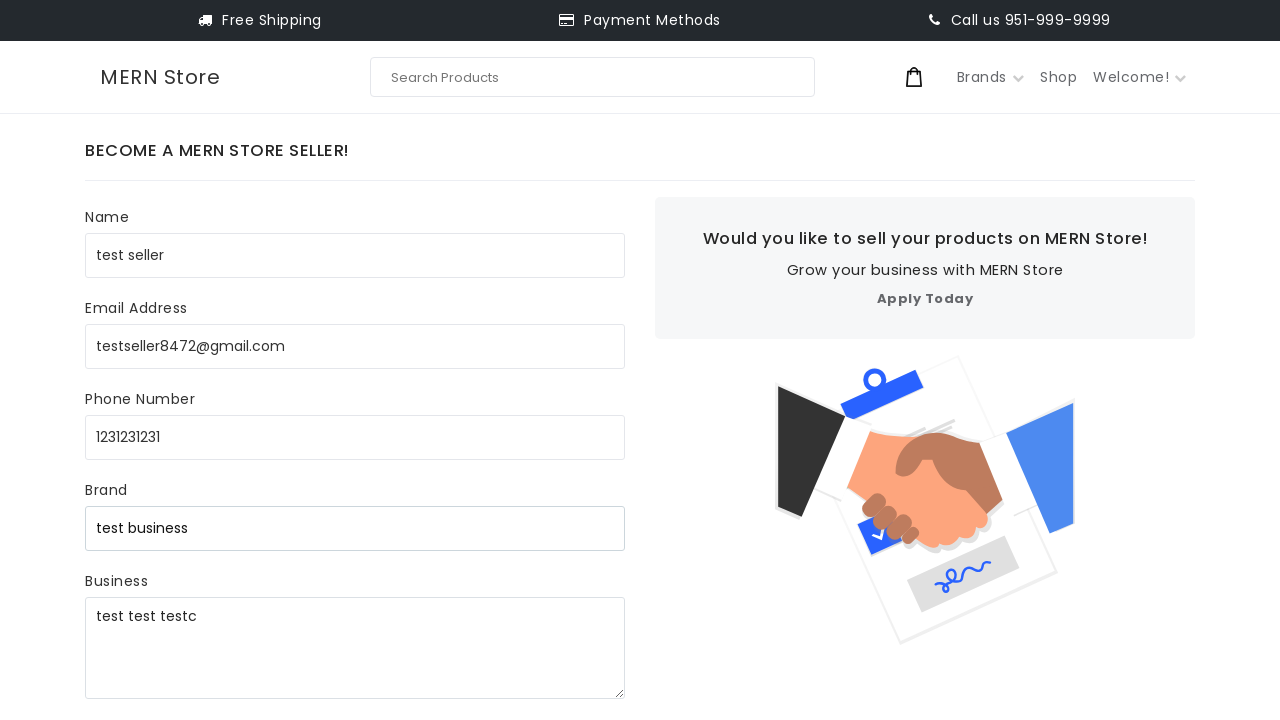

Clicked Submit button to submit the seller form at (152, 382) on internal:role=button[name="Submit"i]
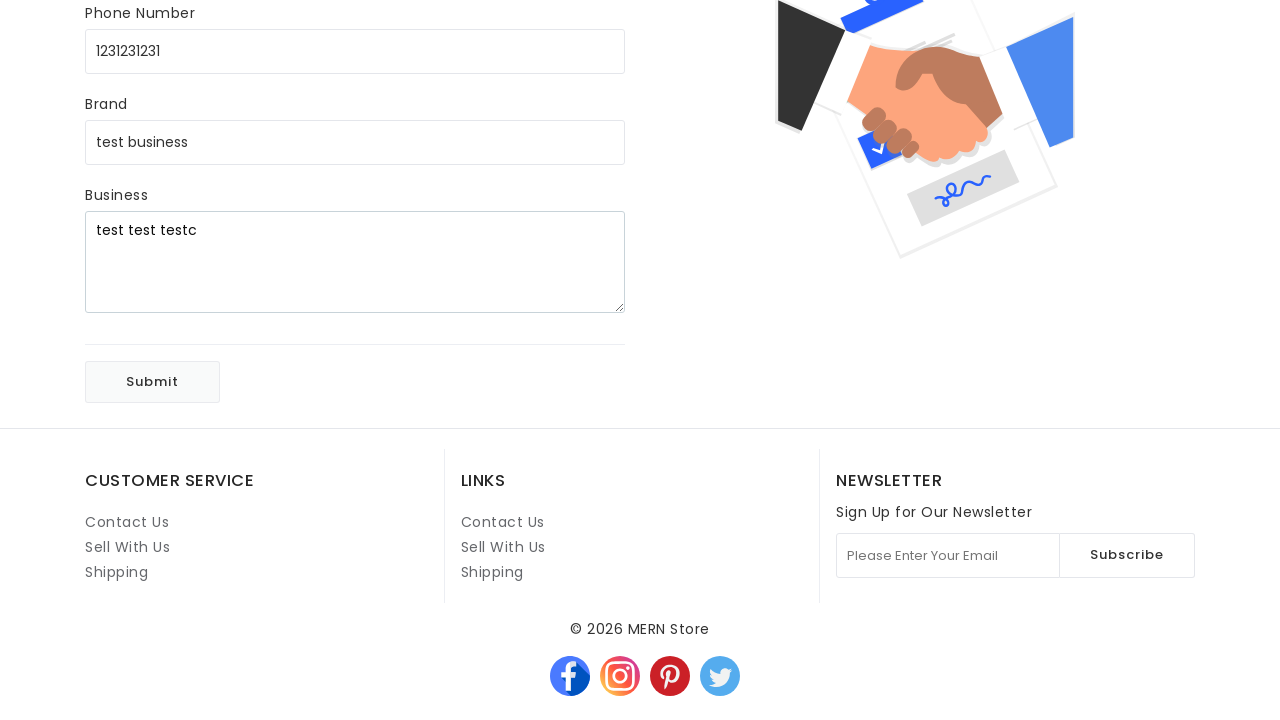

Waited 1 second for form to process
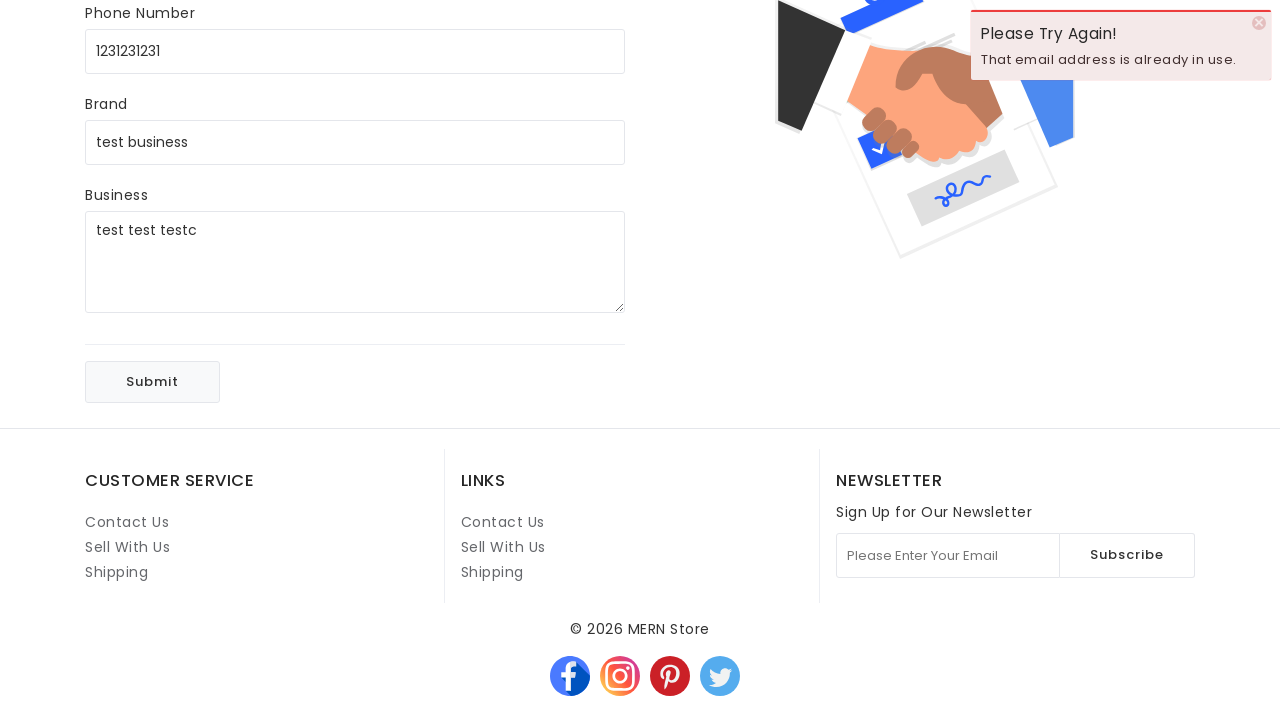

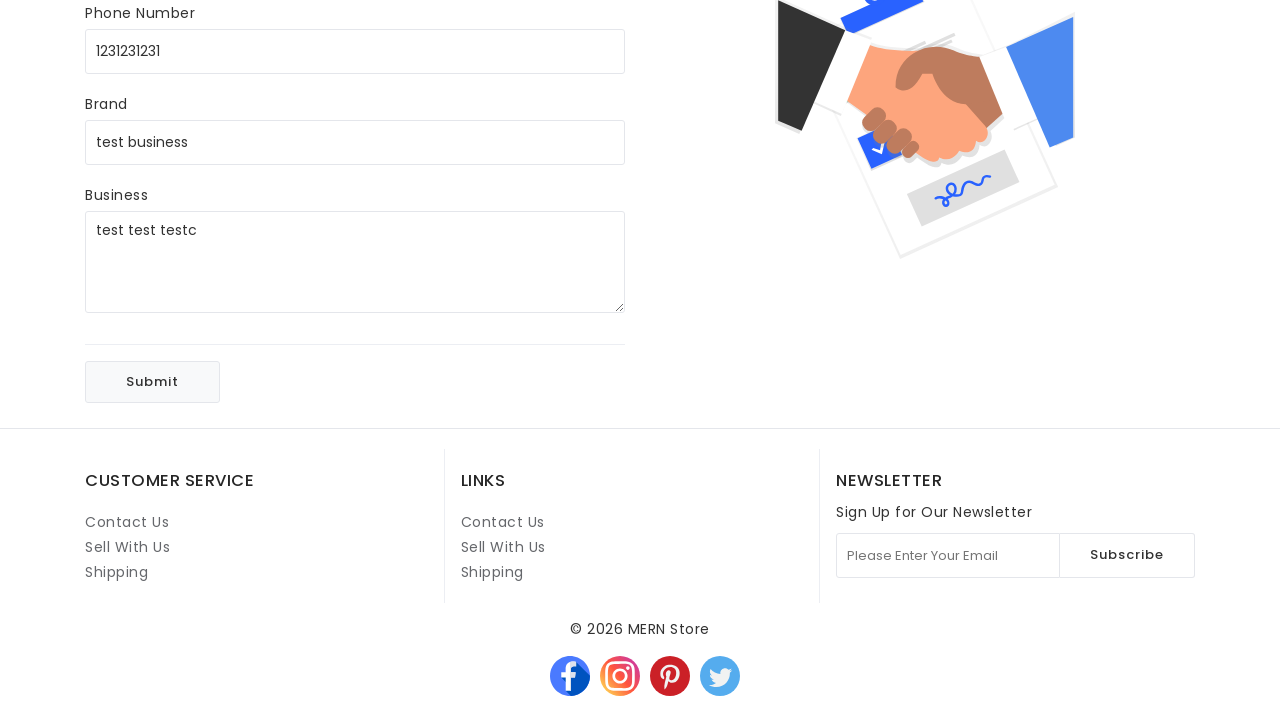